Clicks on an input box at specific coordinates and enters text

Starting URL: https://omayo.blogspot.com/

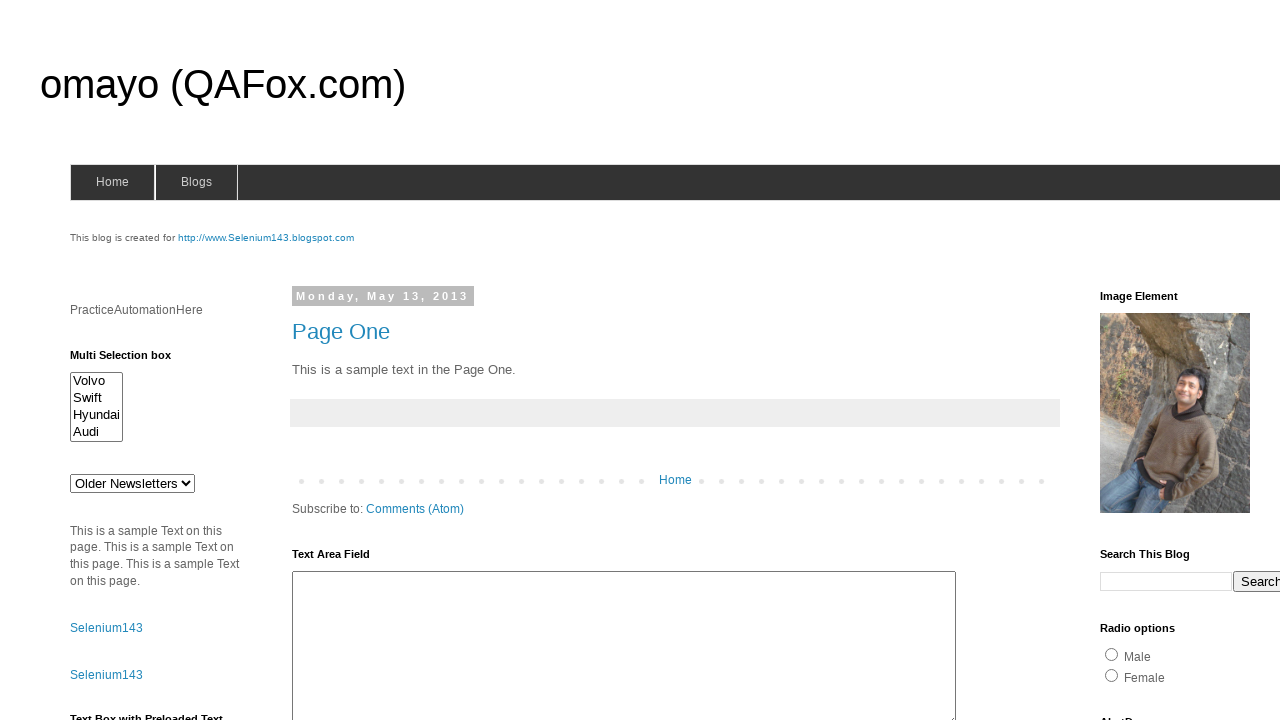

Clicked on input box at coordinates (1, 2) at (1103, 362) on input[name='textboxn']
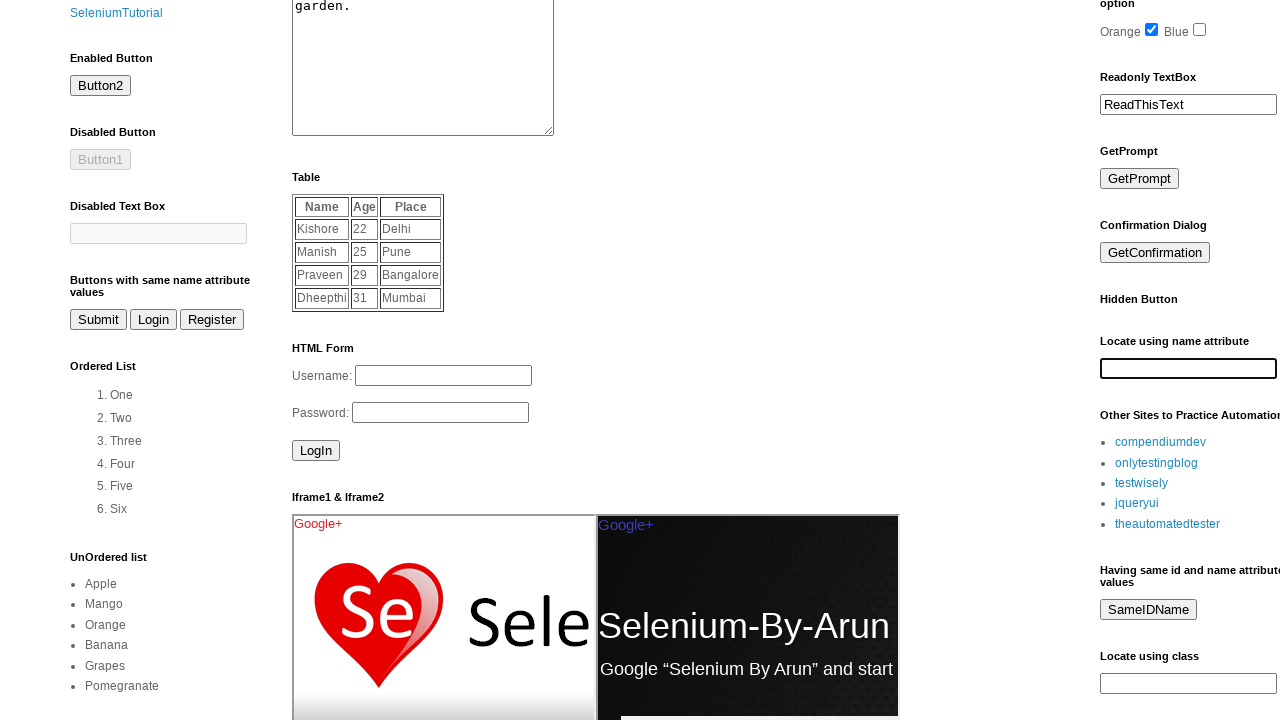

Entered text 'Testing inputbox' into the input box on input[name='textboxn']
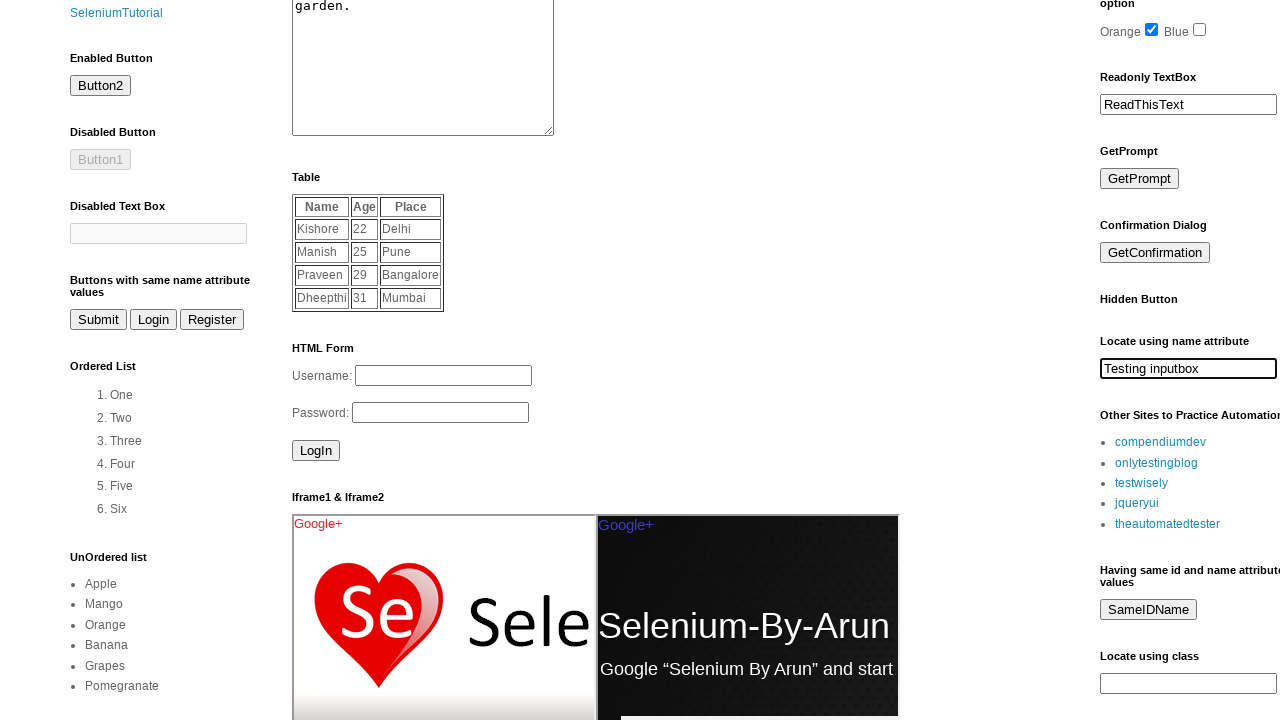

Pressed Enter key to submit the input on input[name='textboxn']
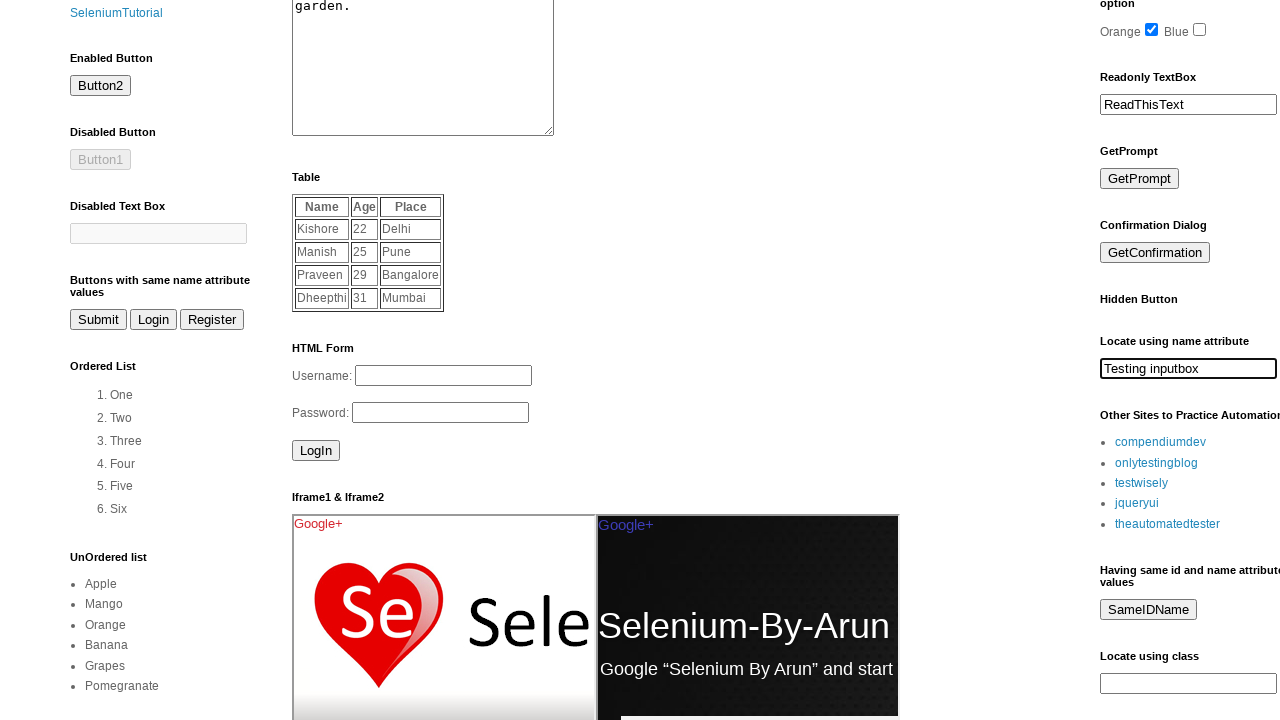

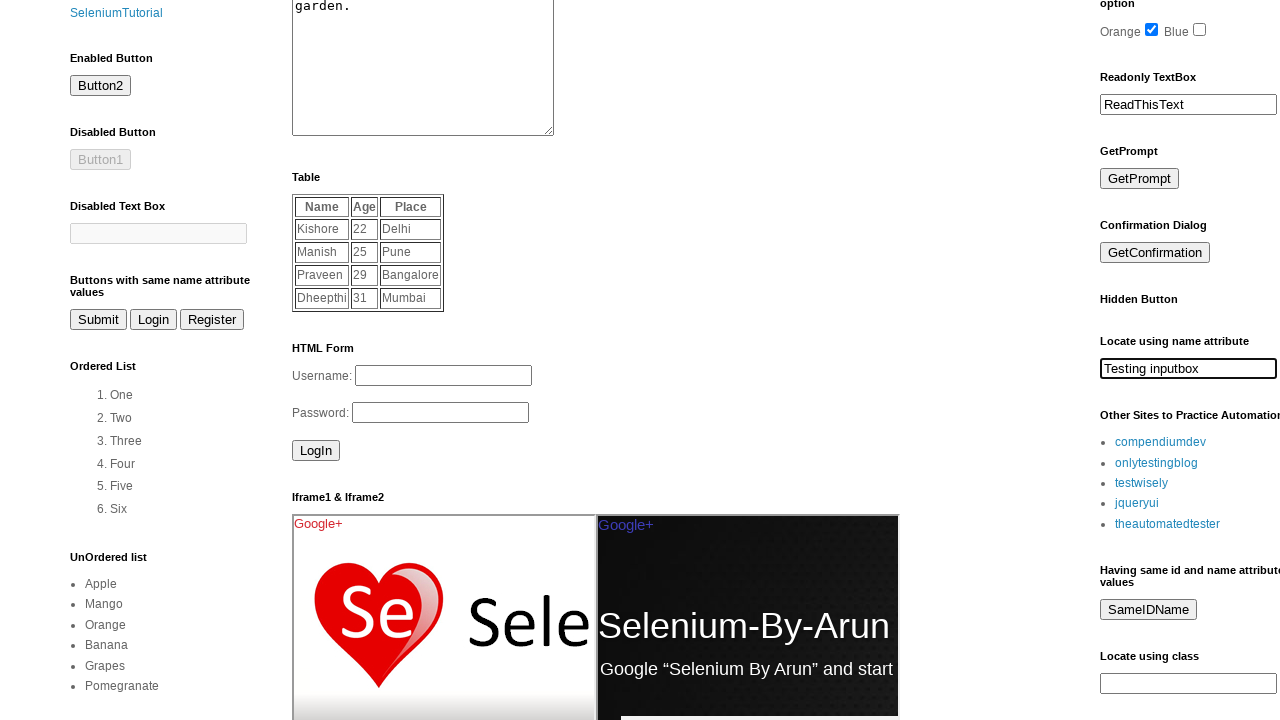